Tests window handling by opening a new window through a button click and then closing the newly opened child window

Starting URL: https://www.hyrtutorials.com/p/window-handles-practice.html

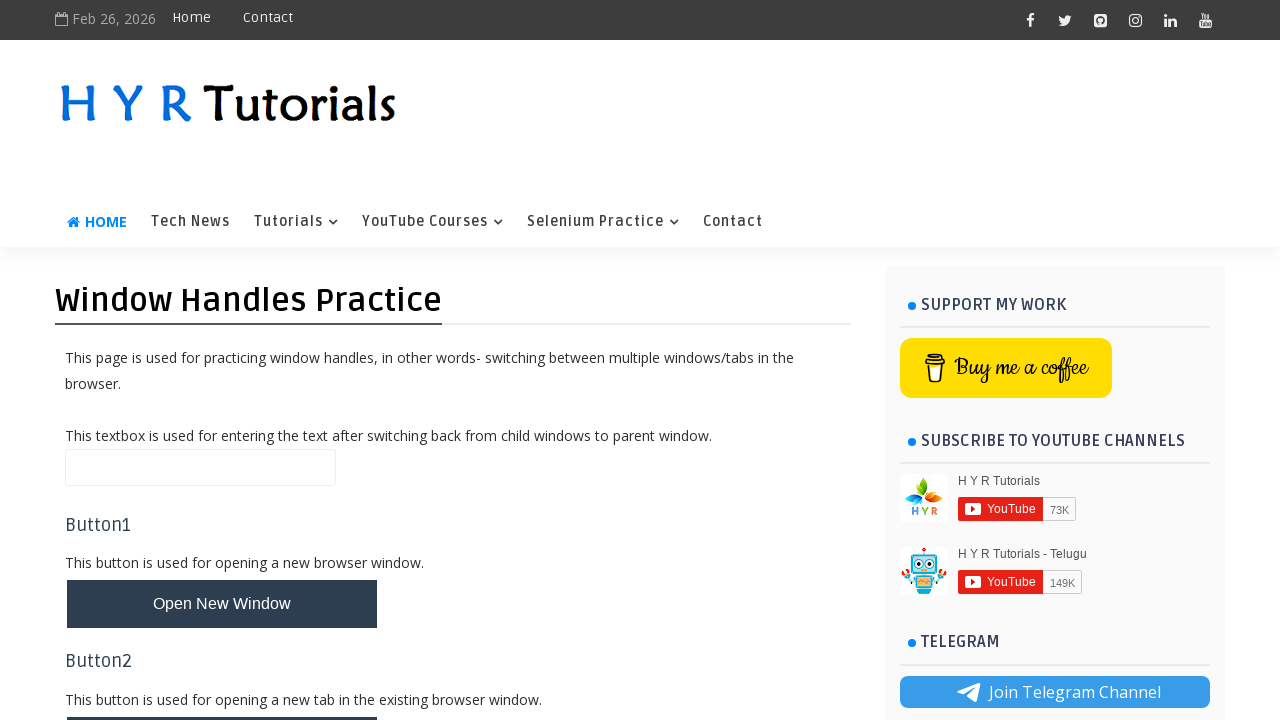

Clicked 'New Window' button to open a new window at (222, 604) on #newWindowBtn
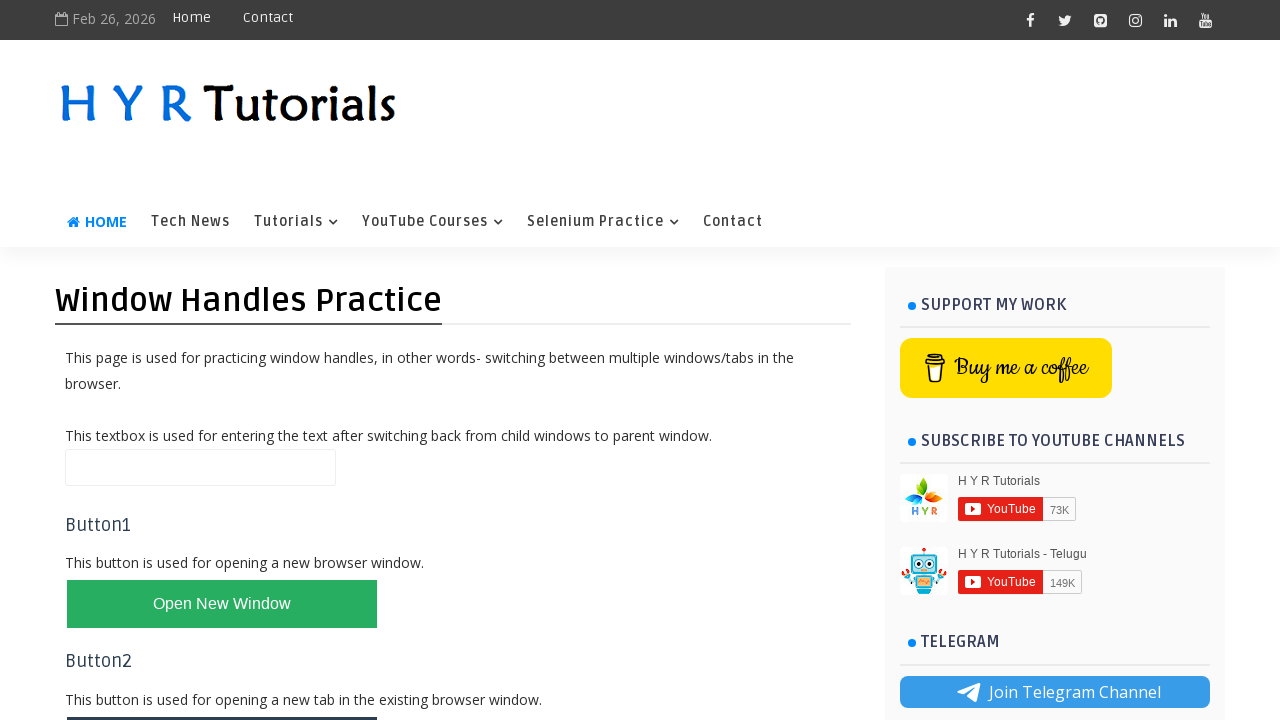

New window opened and captured
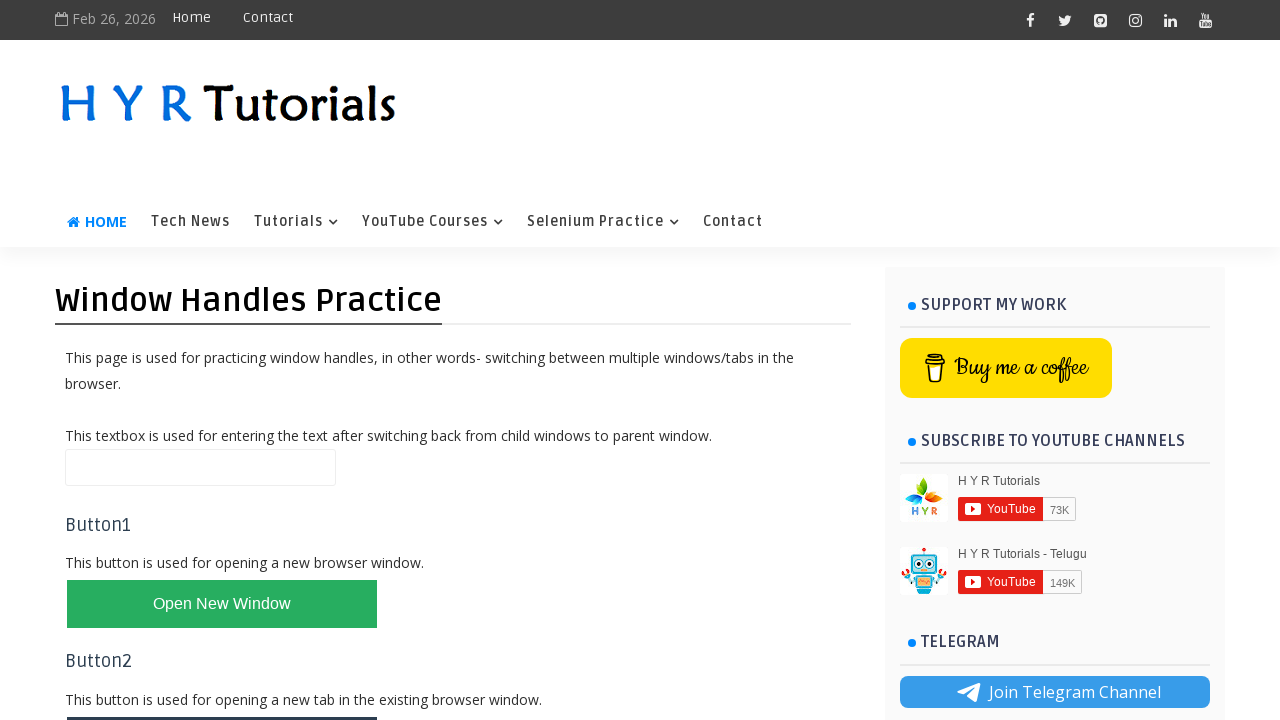

Closed the child window
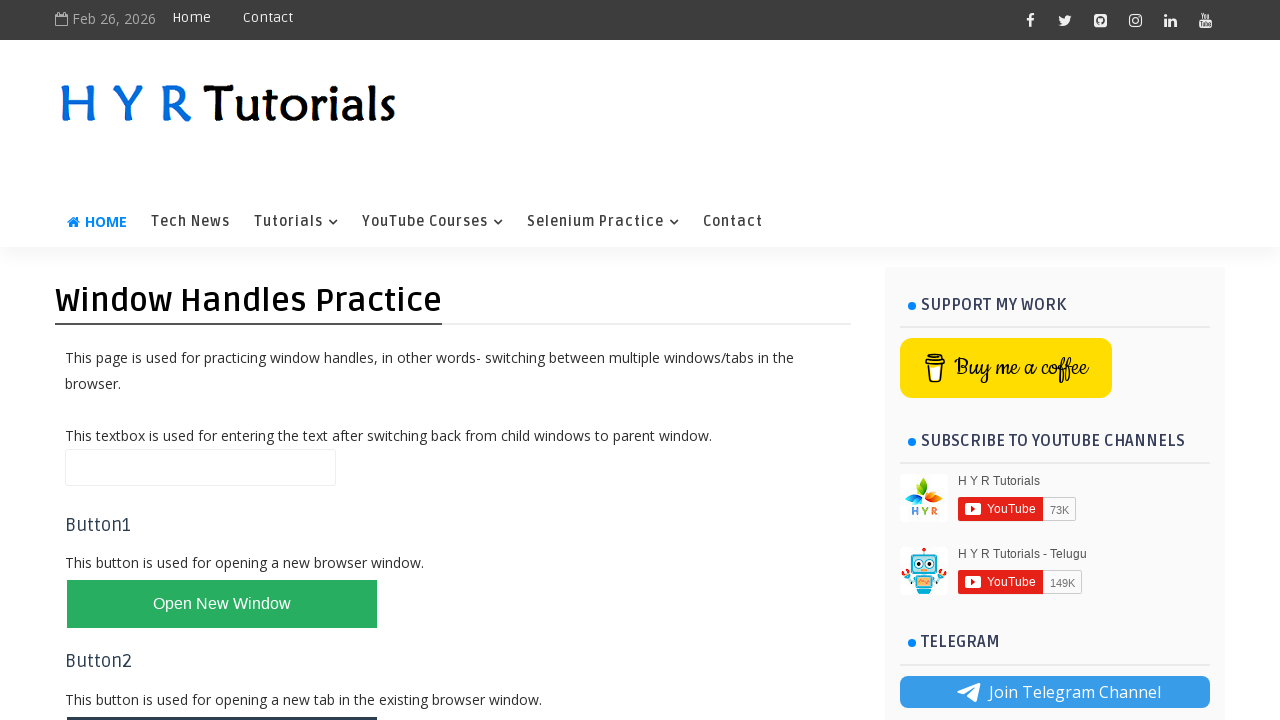

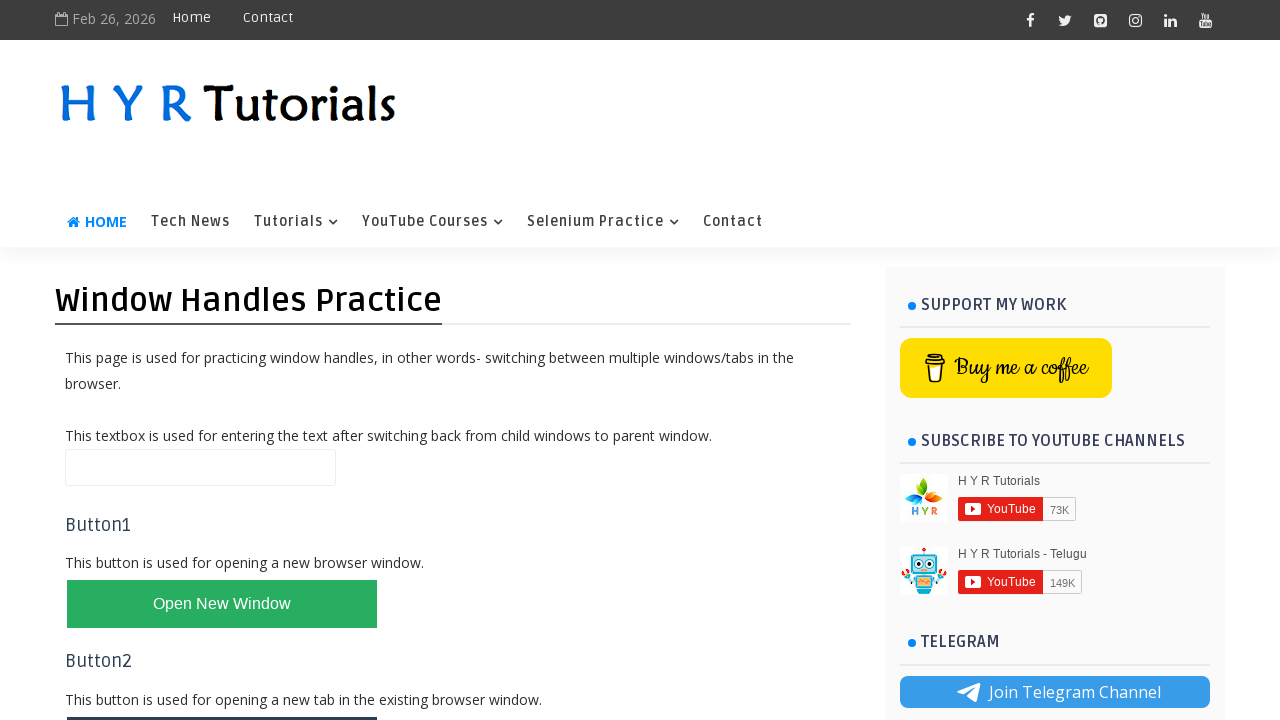